Tests a web form on Selenium's demo page by verifying the title, filling a text input, submitting the form, and checking the success message.

Starting URL: https://www.selenium.dev/selenium/web/web-form.html

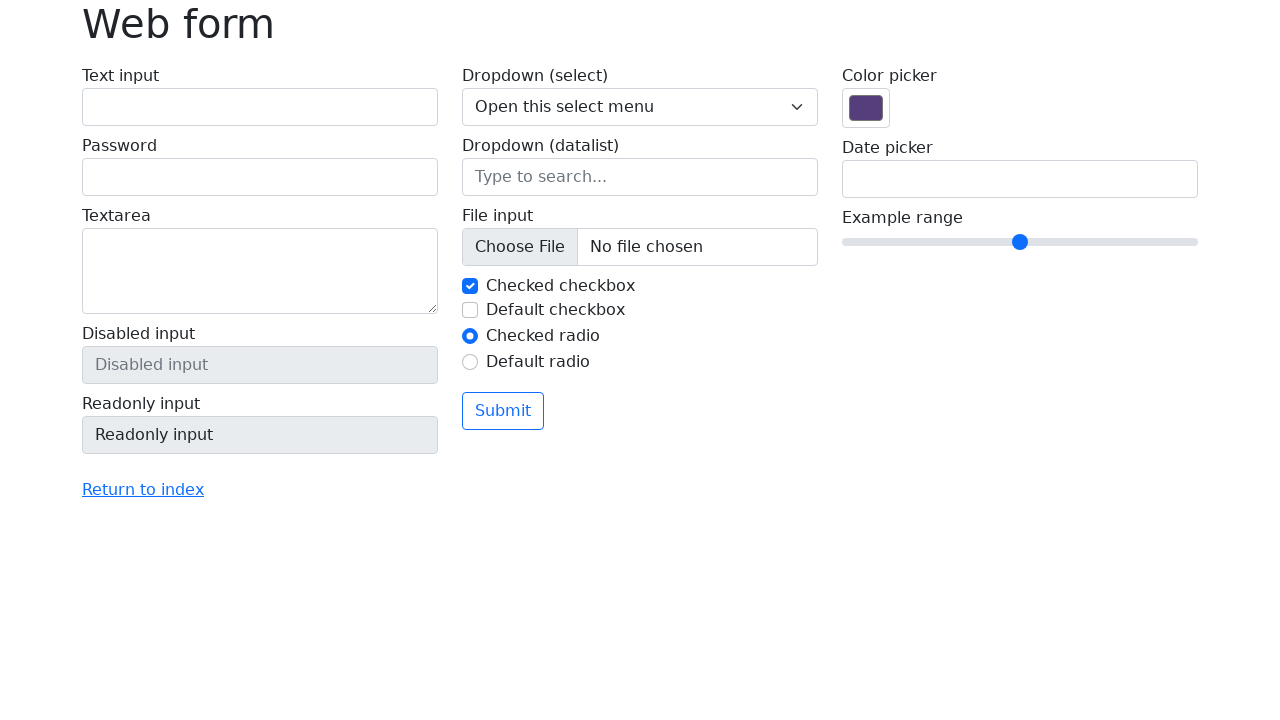

Verified page title is 'Web form'
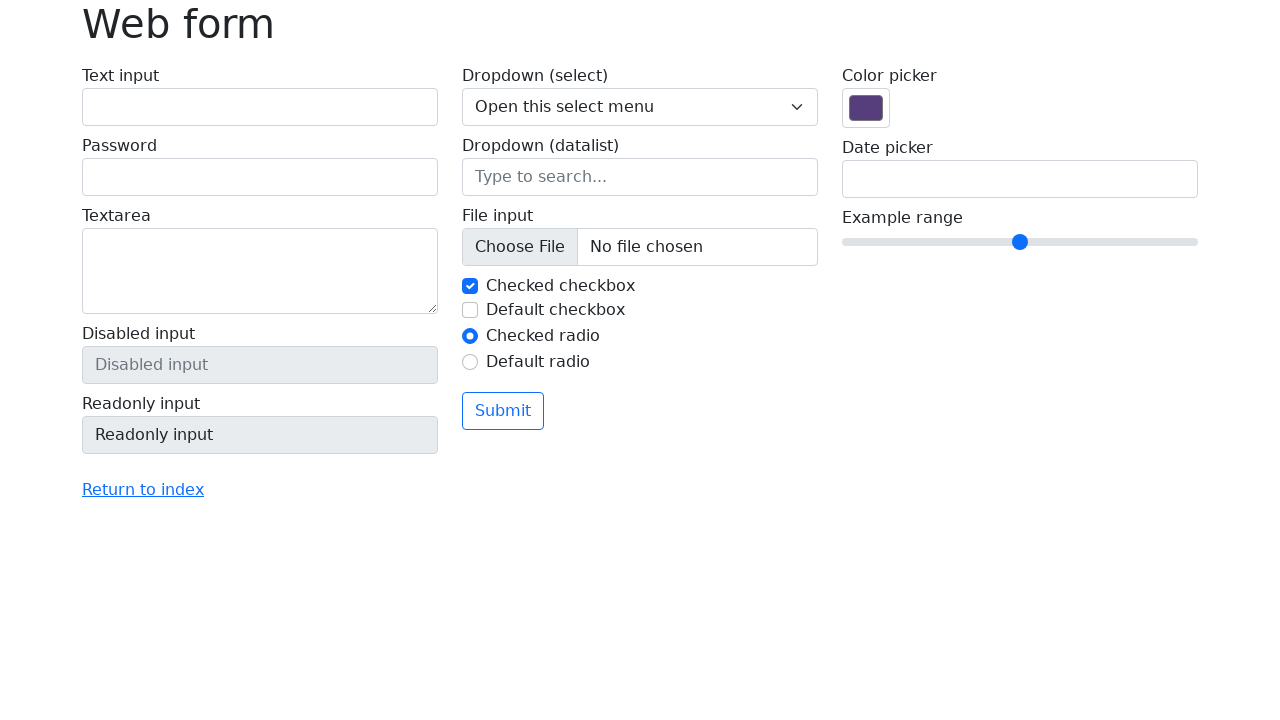

Filled text input with 'Selenium' on input[name='my-text']
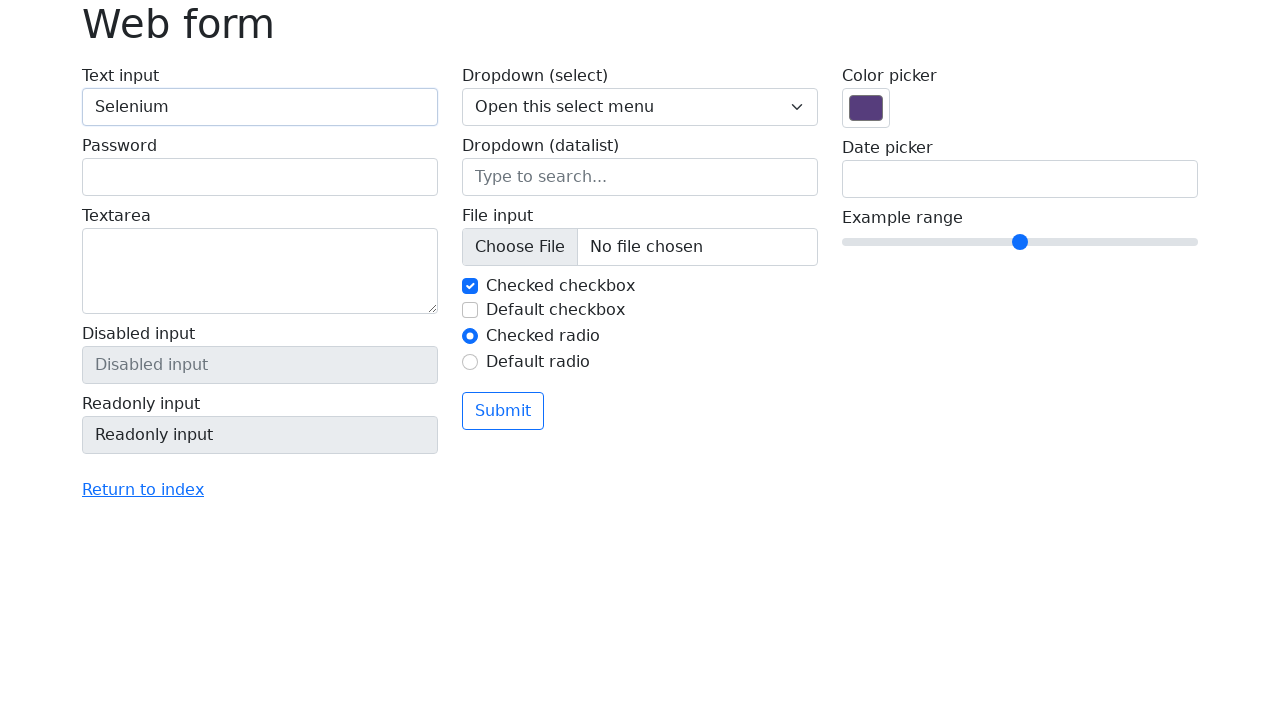

Clicked submit button at (503, 411) on button
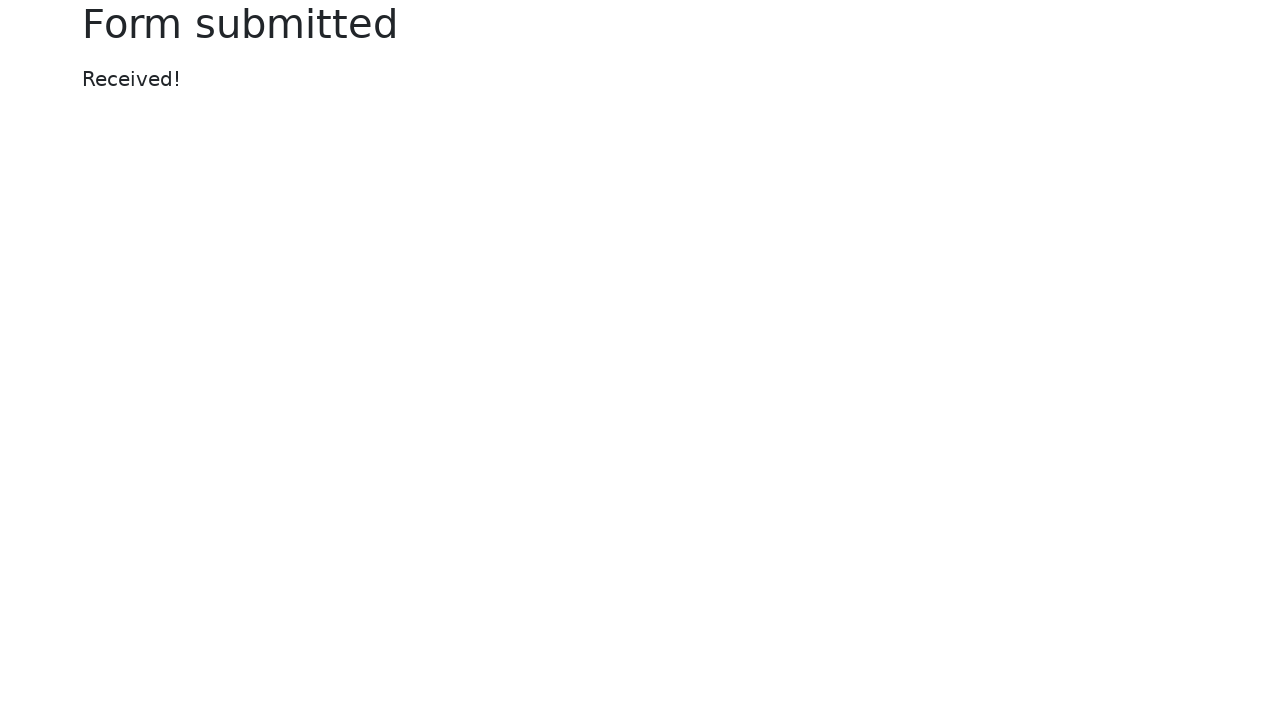

Success message element loaded
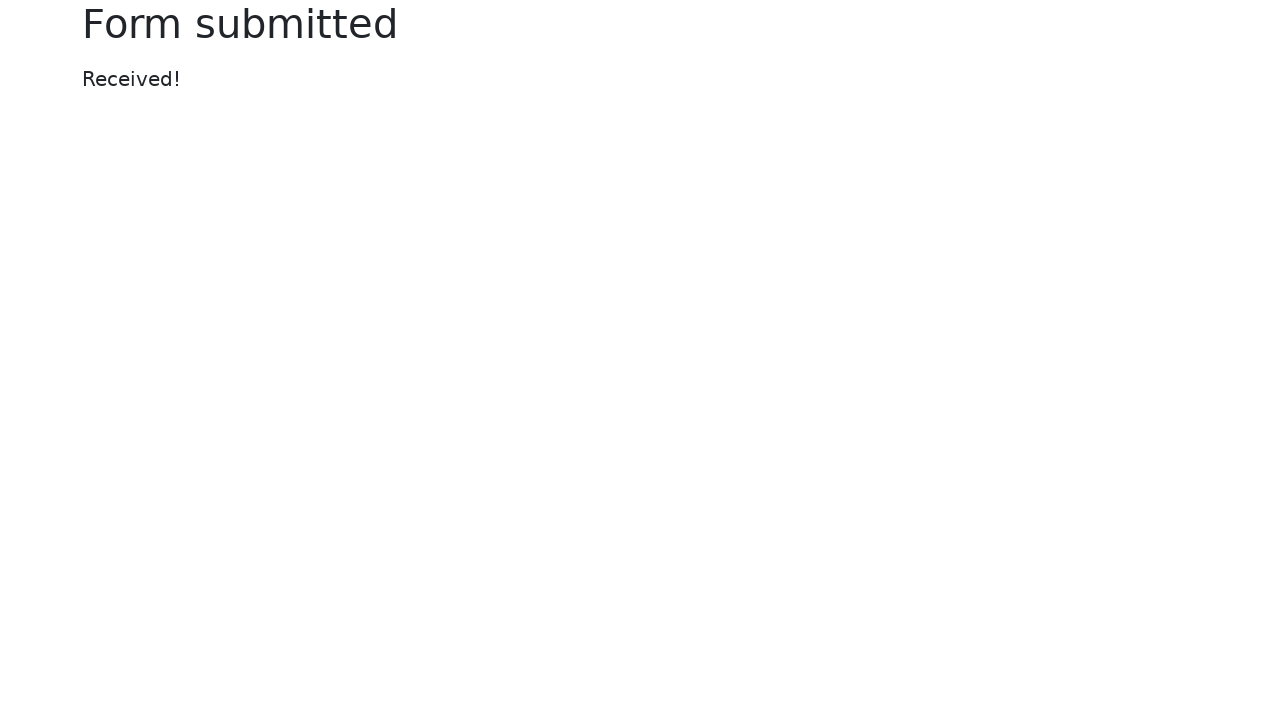

Retrieved success message text
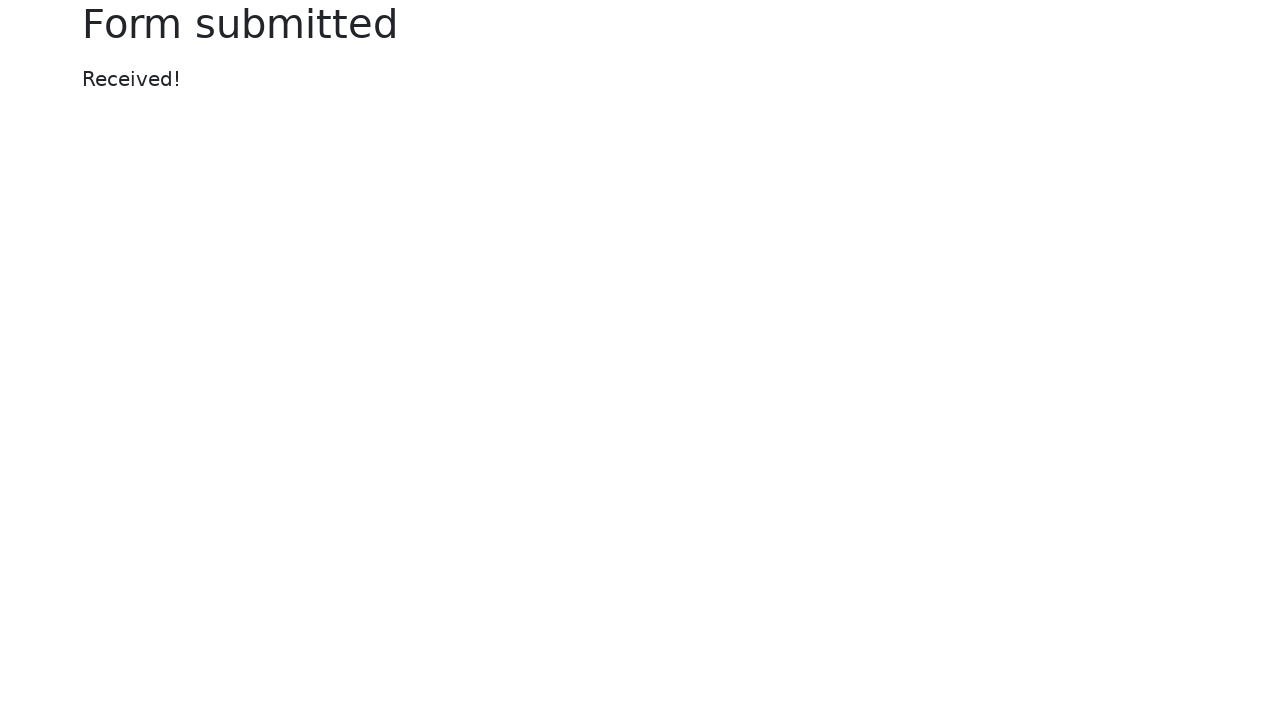

Verified success message equals 'Received!'
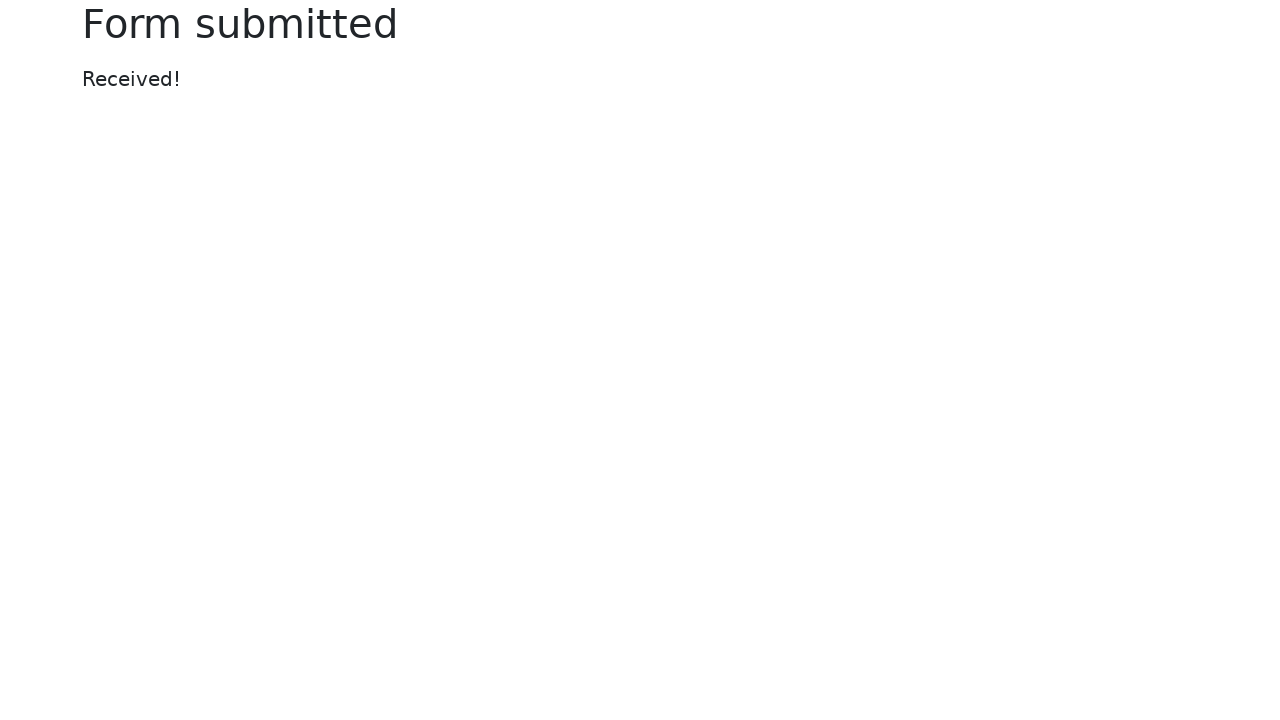

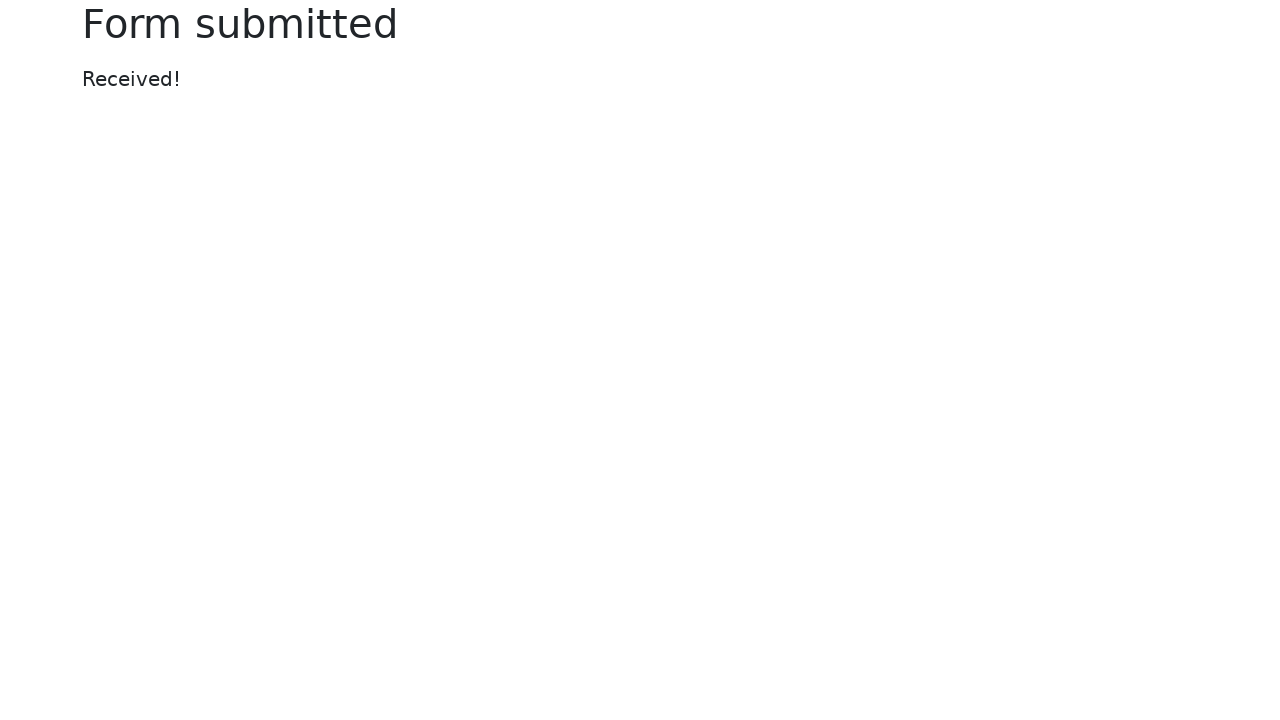